Navigates to GitHub homepage and verifies that links are present on the page

Starting URL: https://github.com

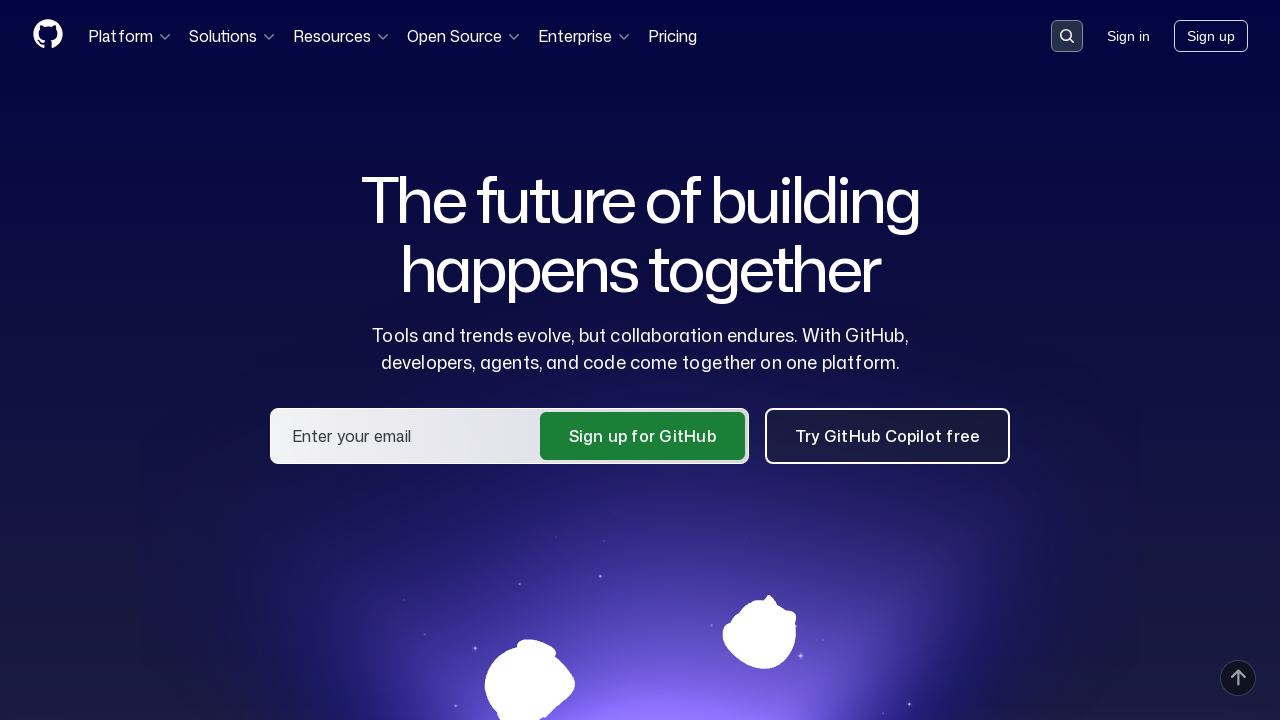

Navigated to GitHub homepage
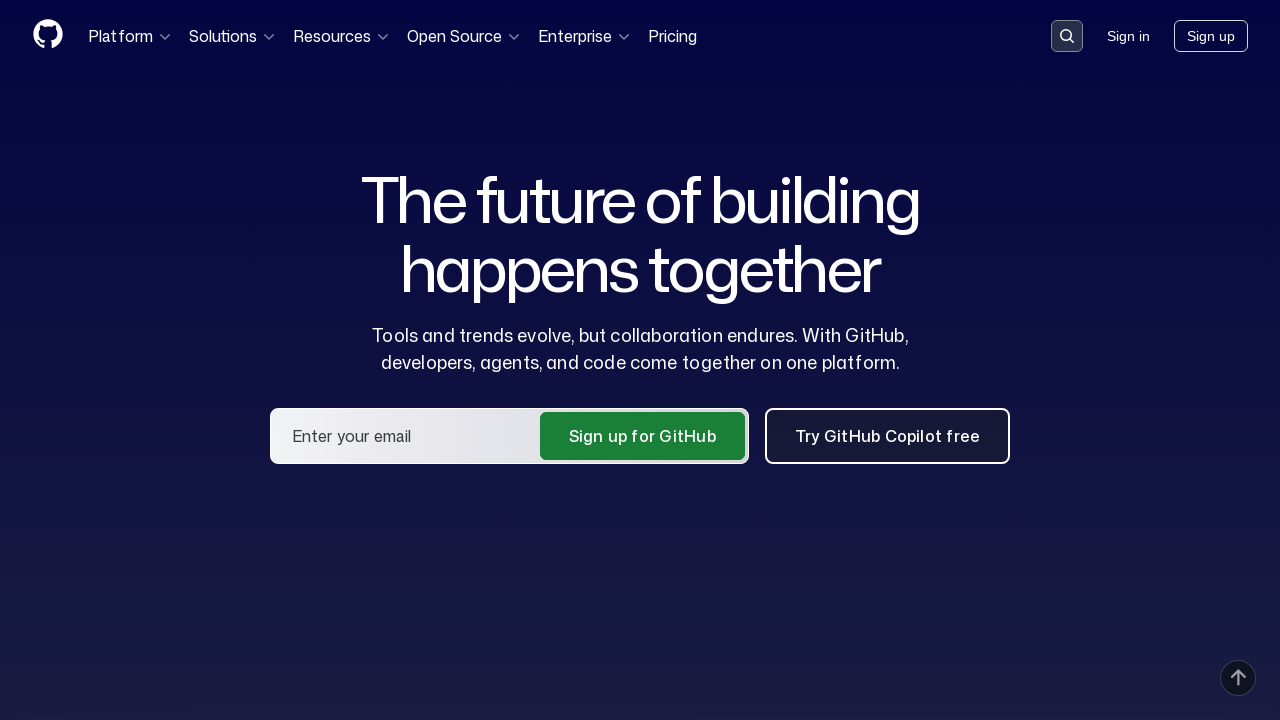

Waited for links to be present on the page
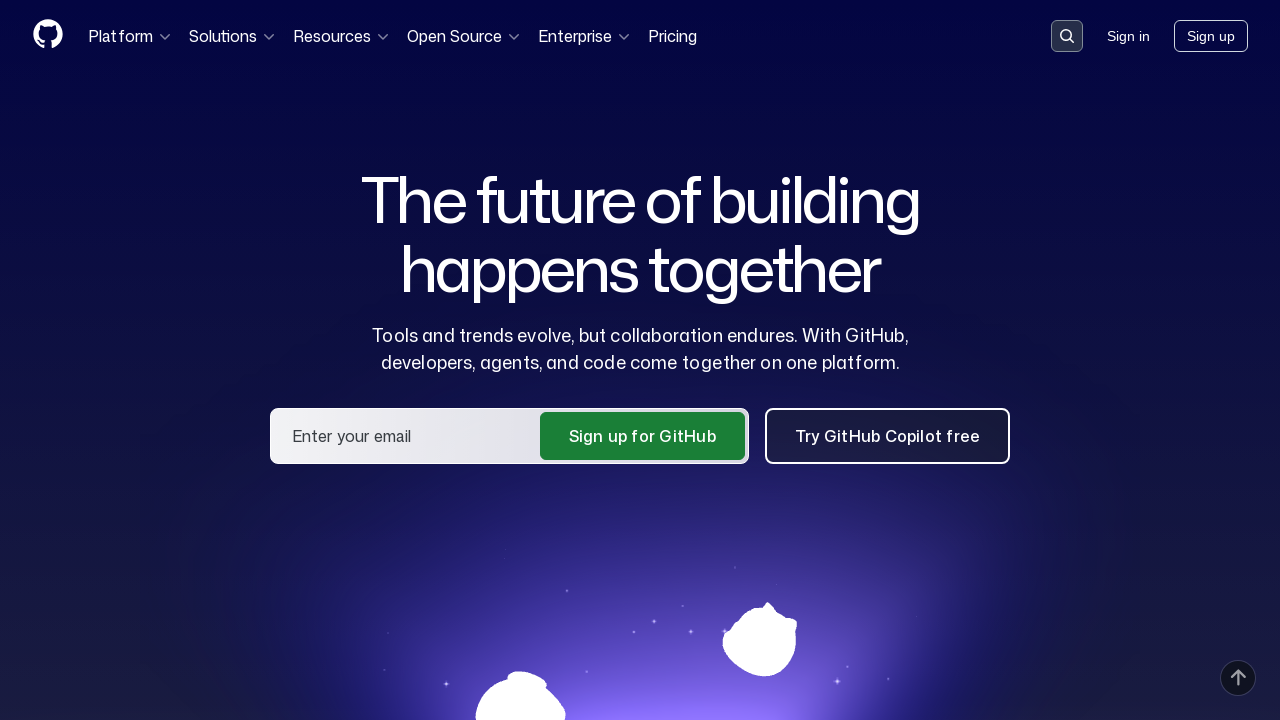

Retrieved all links from the page
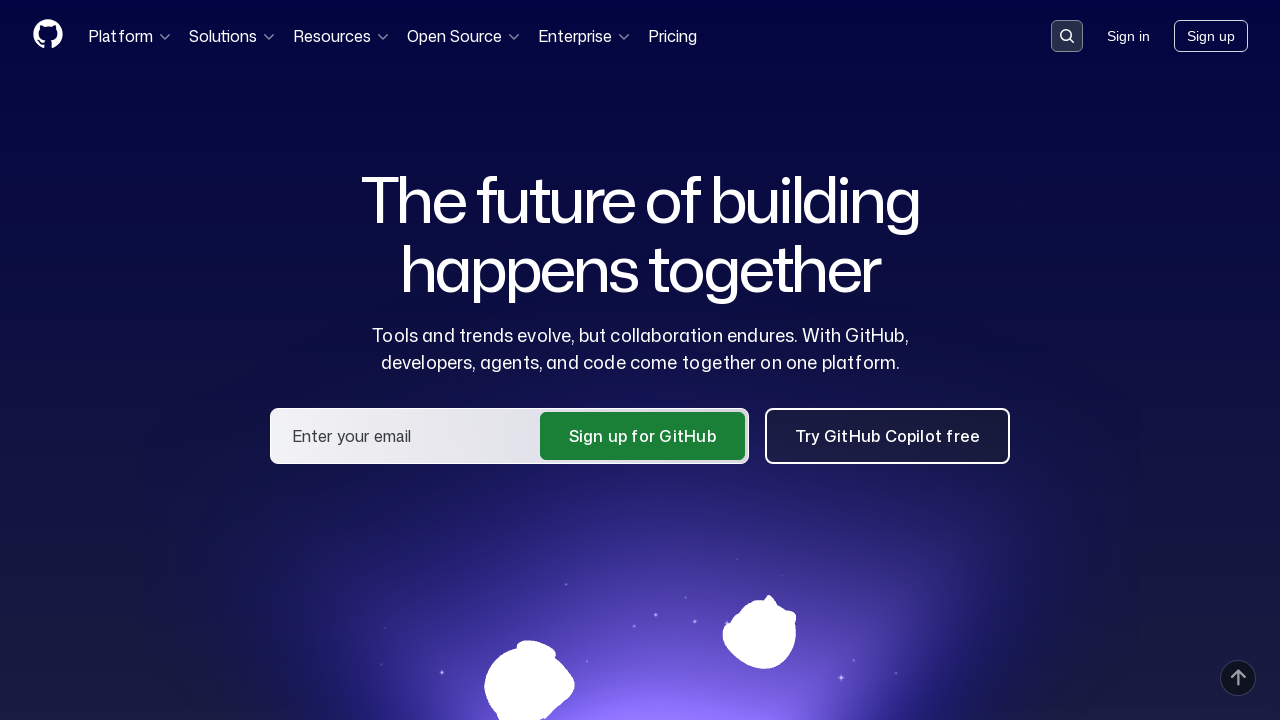

Verified that 152 links are present on GitHub homepage
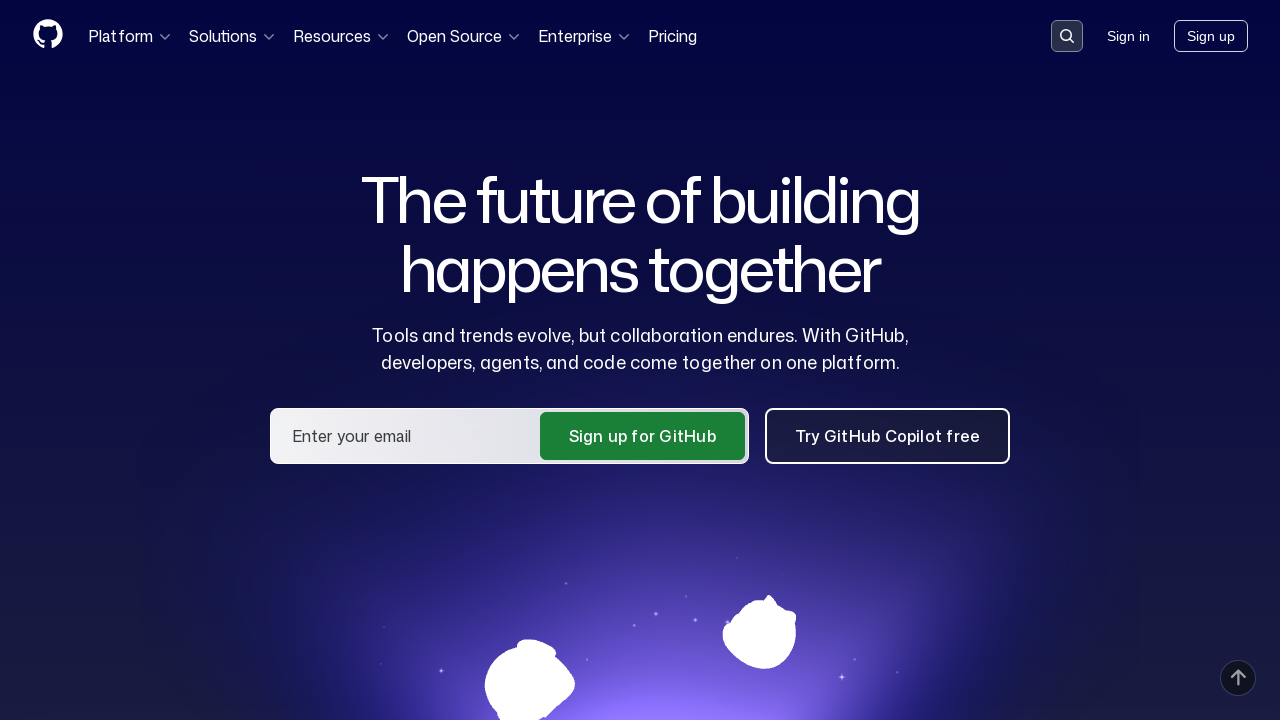

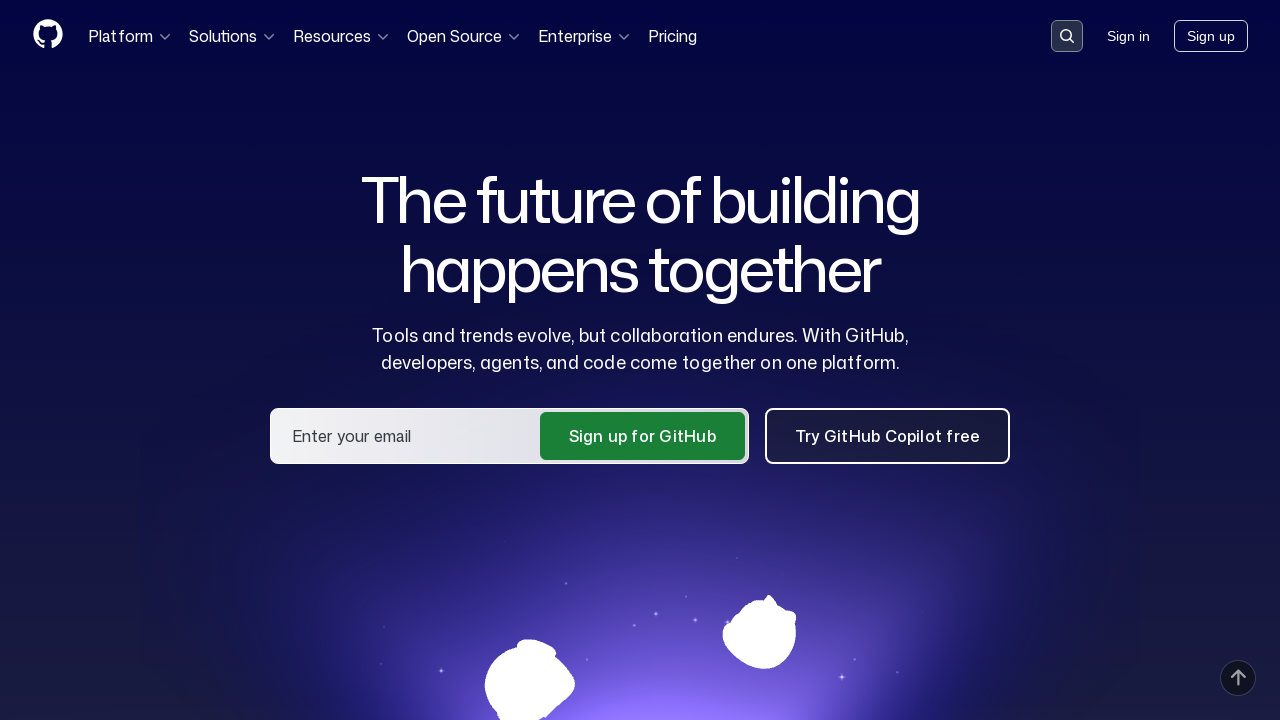